Tests browser window and tab management by navigating to multiple websites (mycontactform.com and eyeglassworld.com), opening new tabs, and demonstrating window switching capabilities.

Starting URL: https://www.mycontactform.com

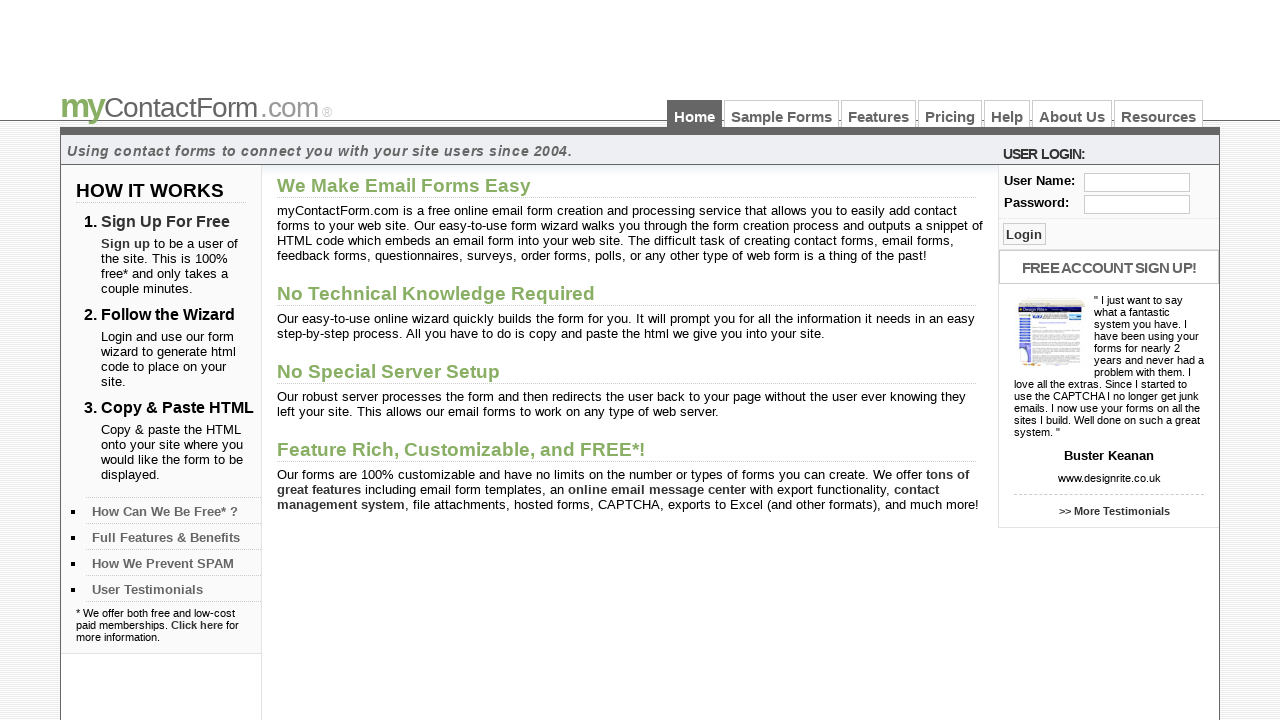

Printed current URL from mycontactform.com
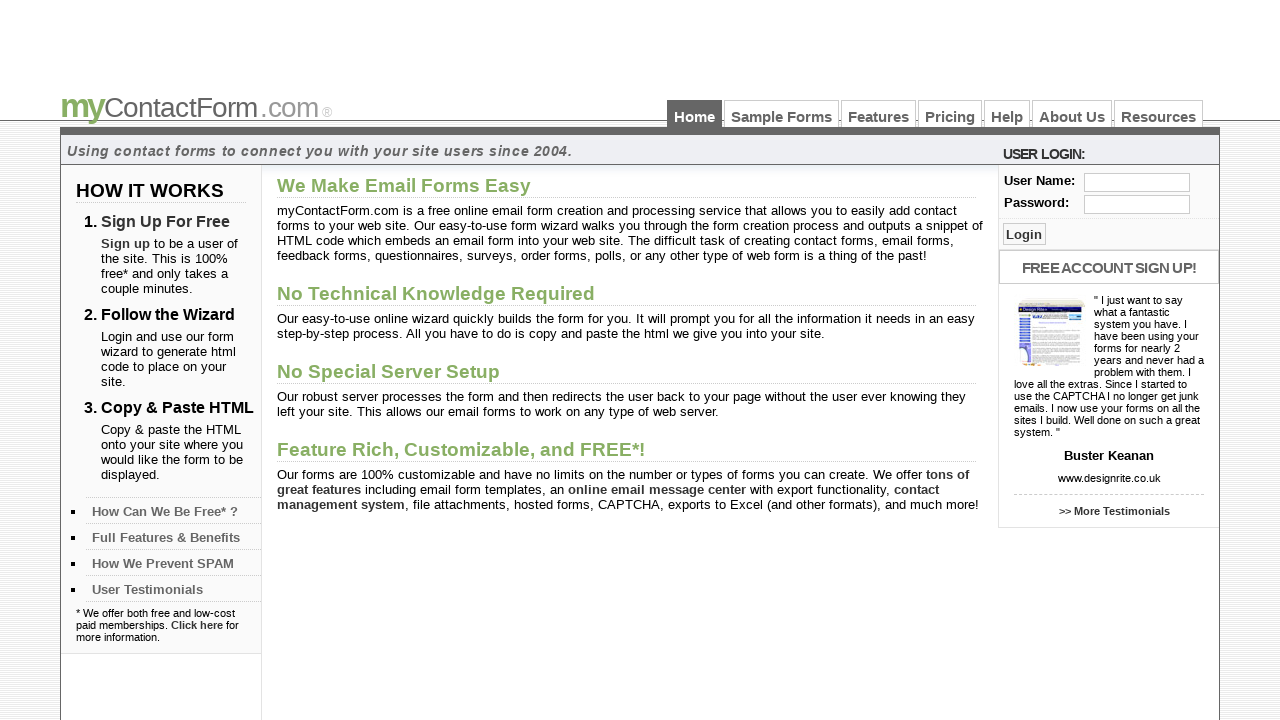

Printed page title from mycontactform.com
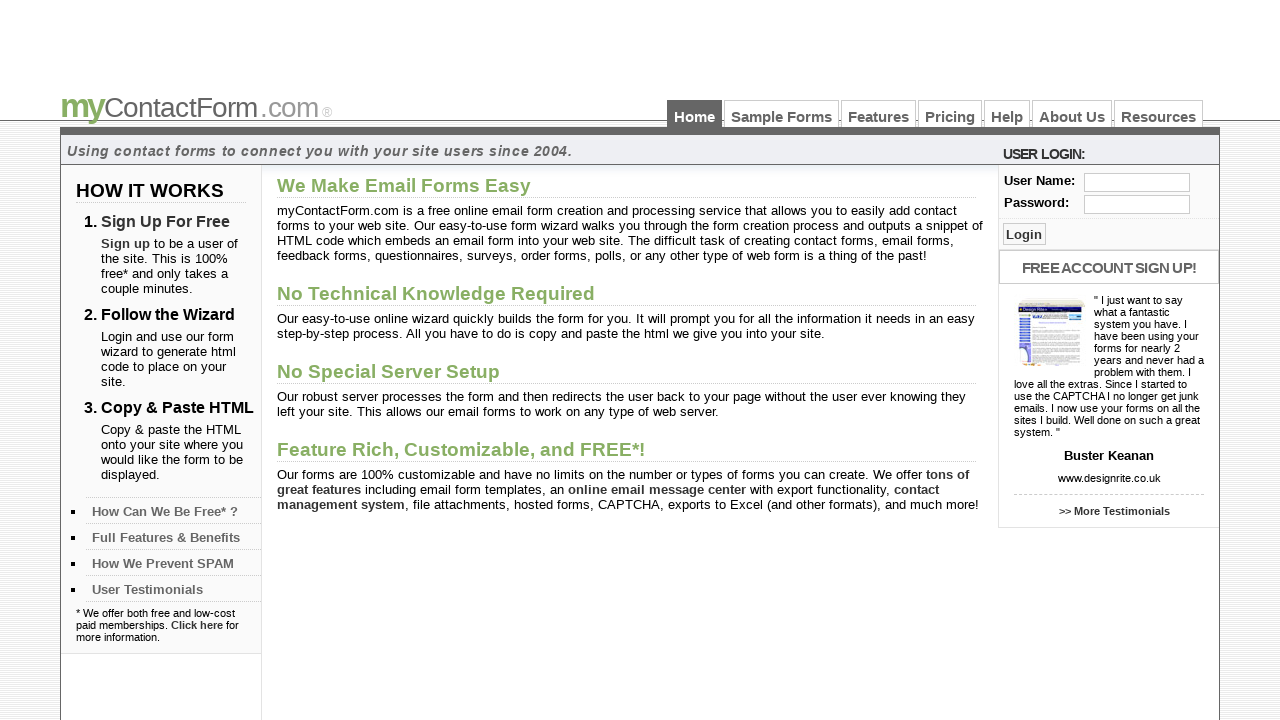

Navigated to eyeglassworld.com in main tab
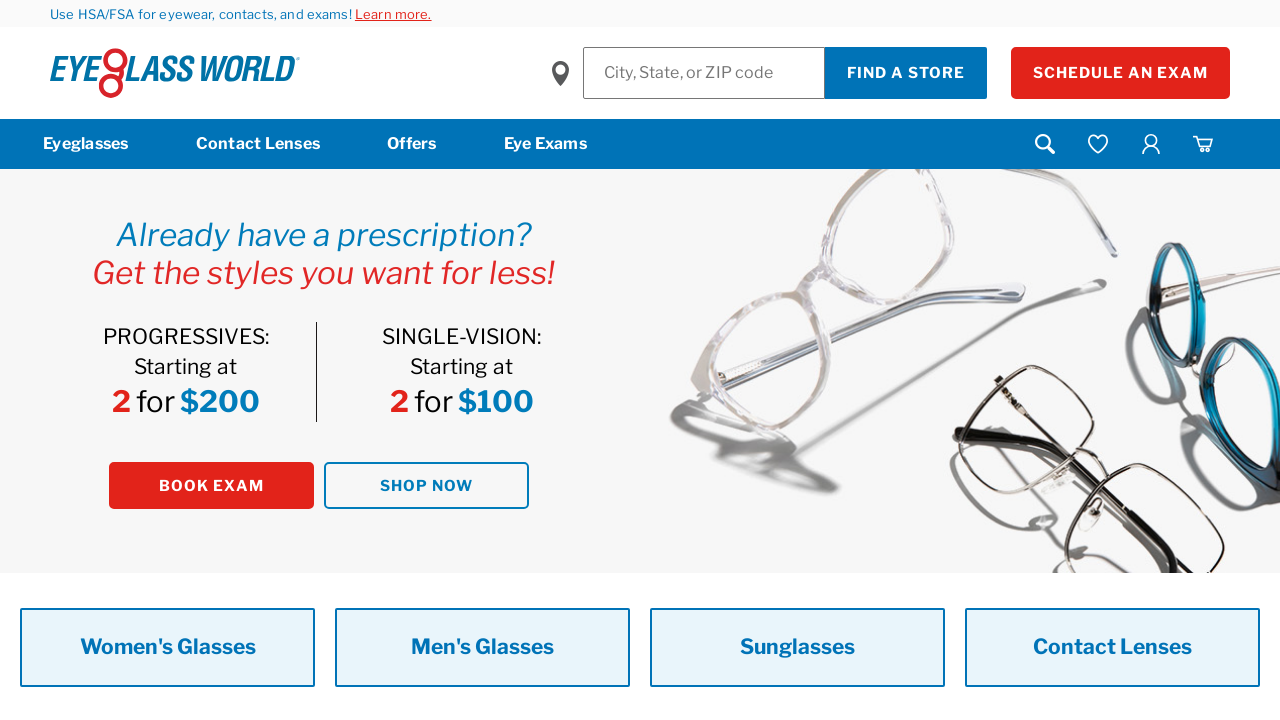

Printed current URL from eyeglassworld.com
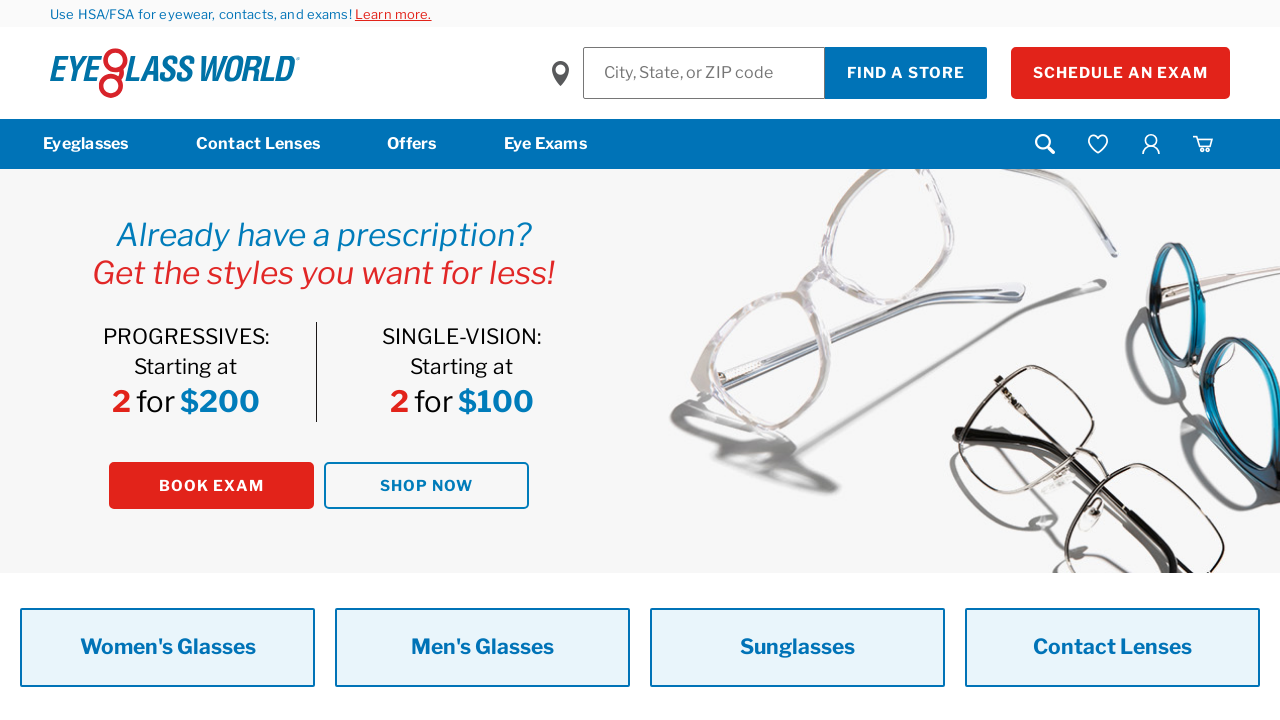

Printed page title from eyeglassworld.com
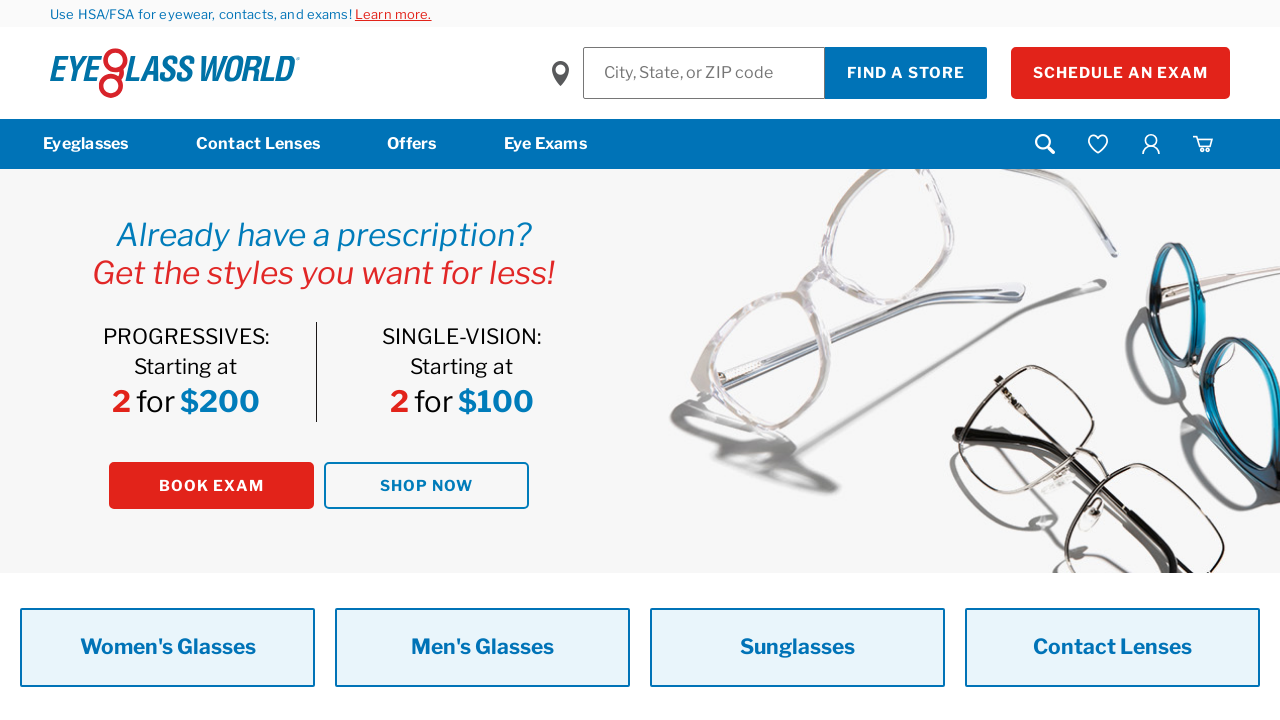

Opened a new browser tab
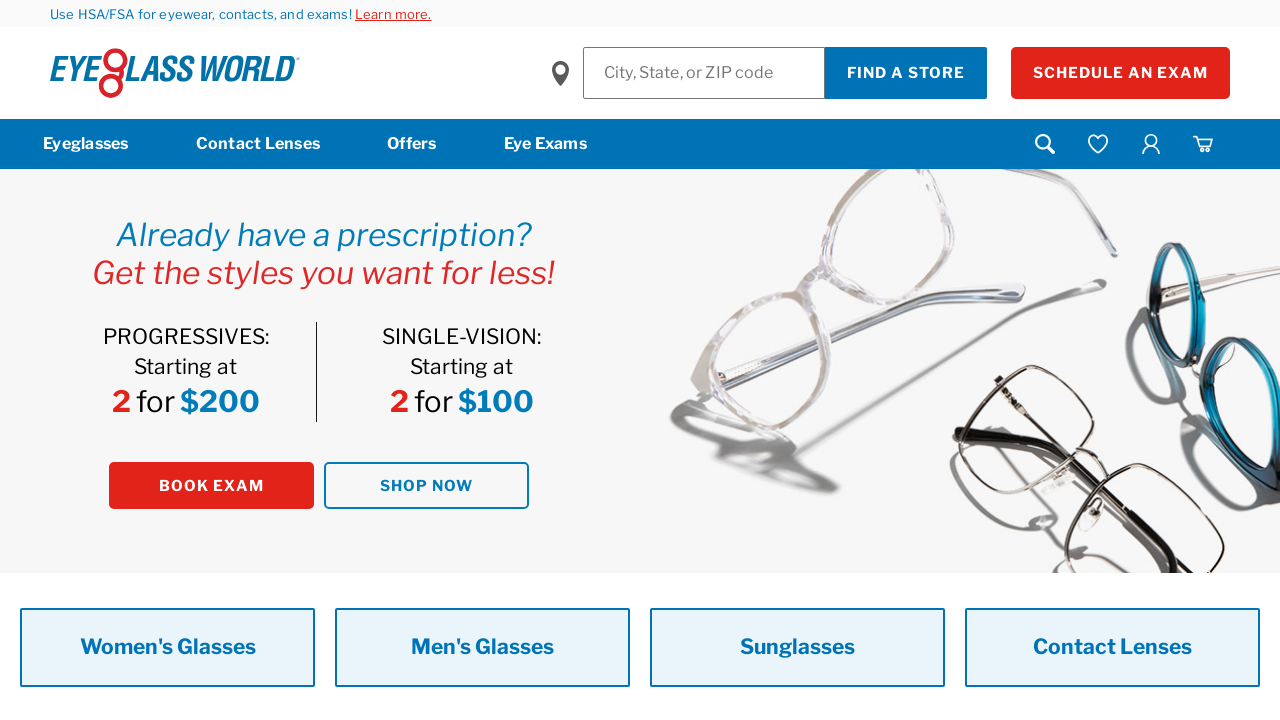

Navigated new tab to eyeglassworld.com location search page
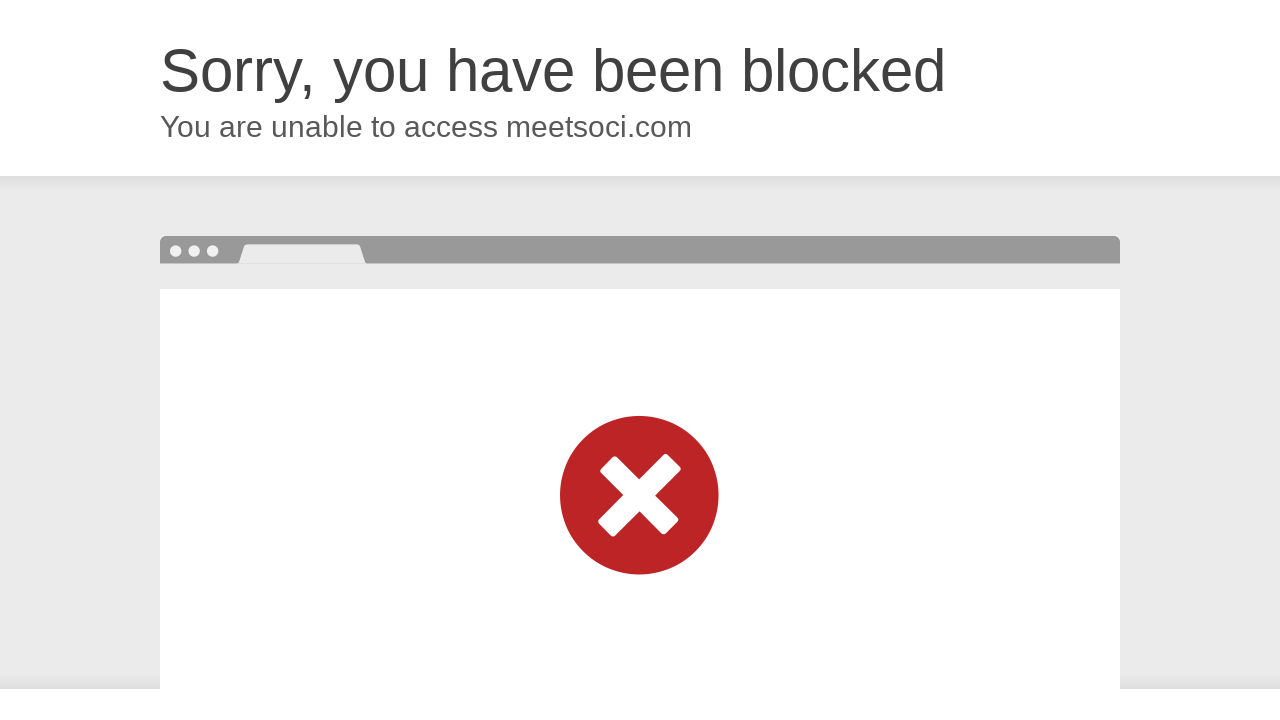

Waited for location search page to reach domcontentloaded state
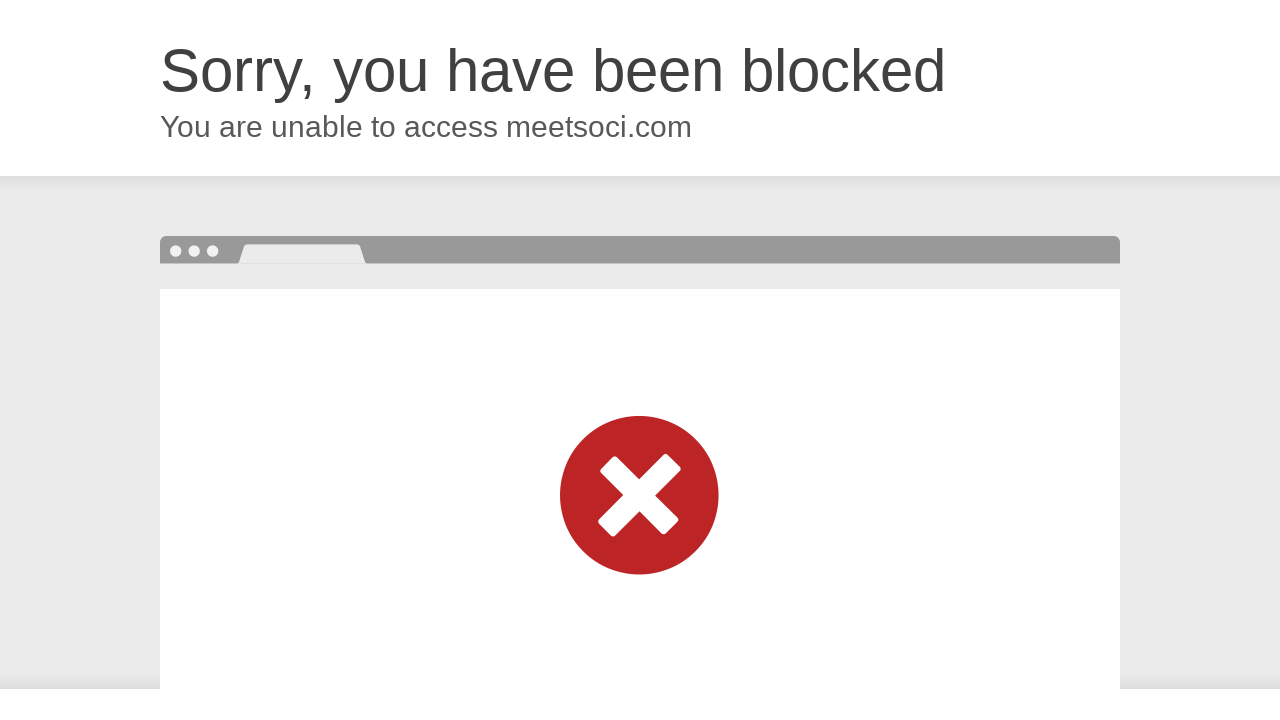

Opened another new browser tab
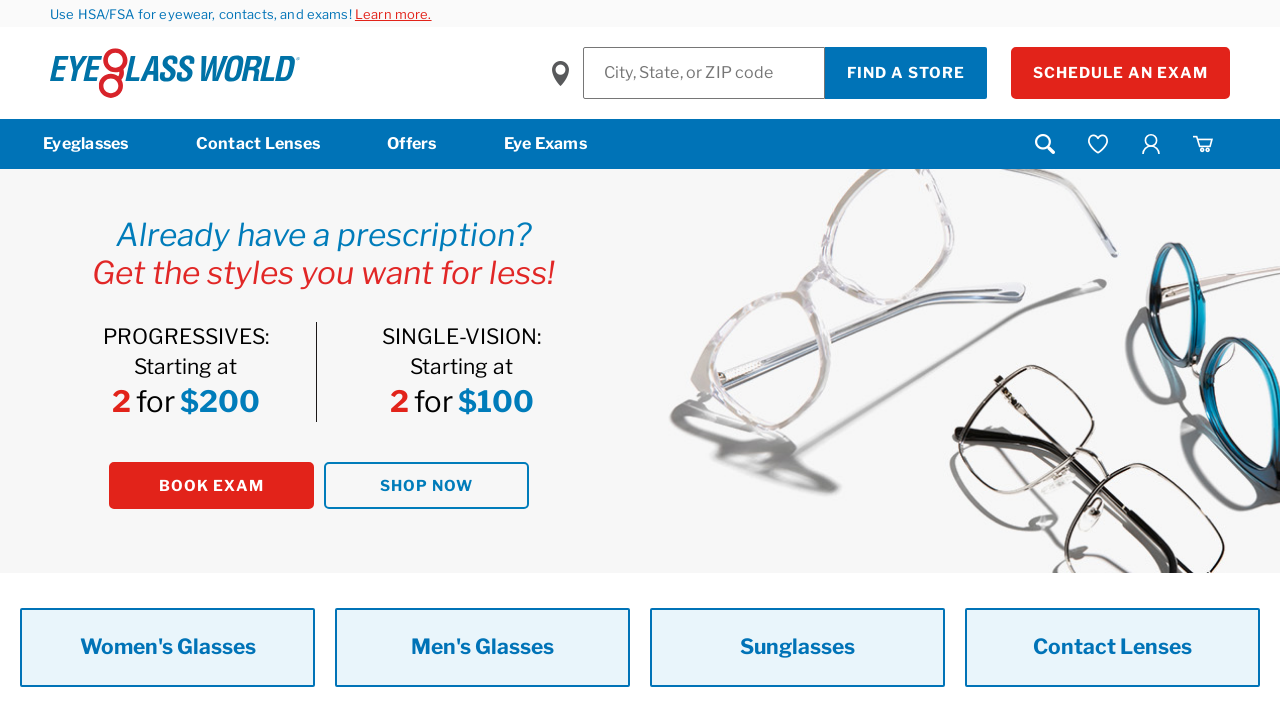

Waited for new tab to reach domcontentloaded state
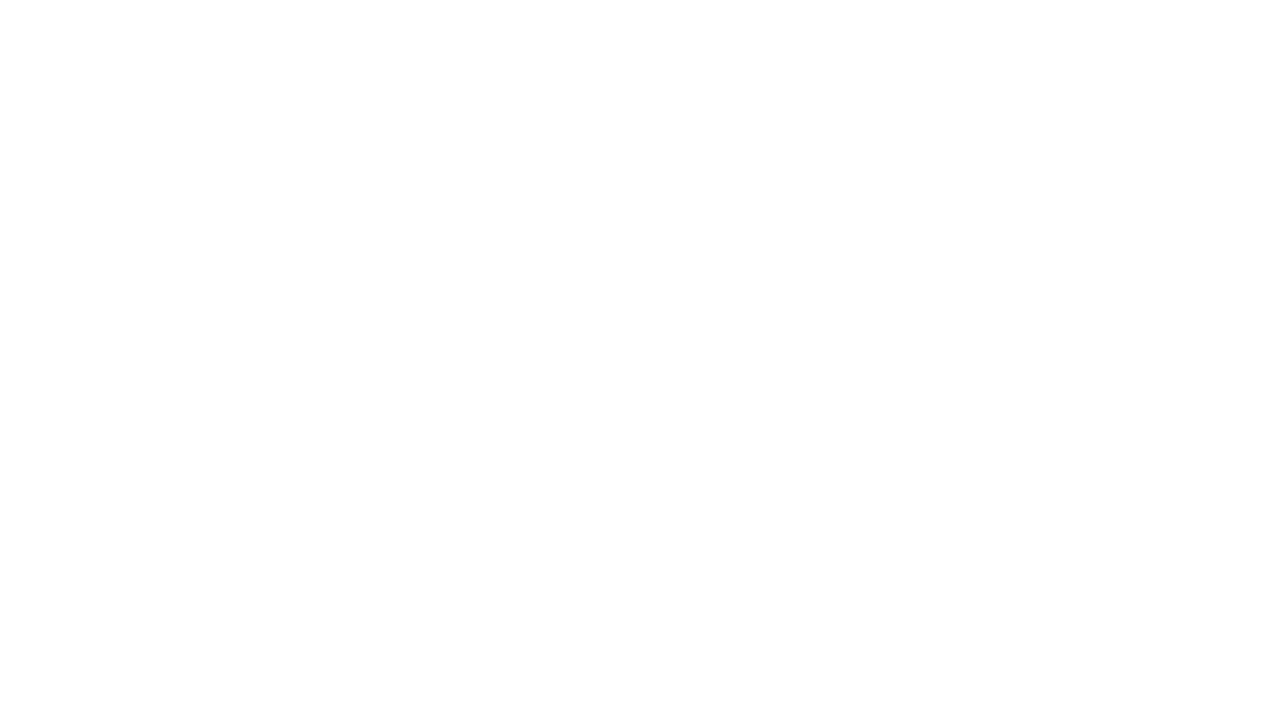

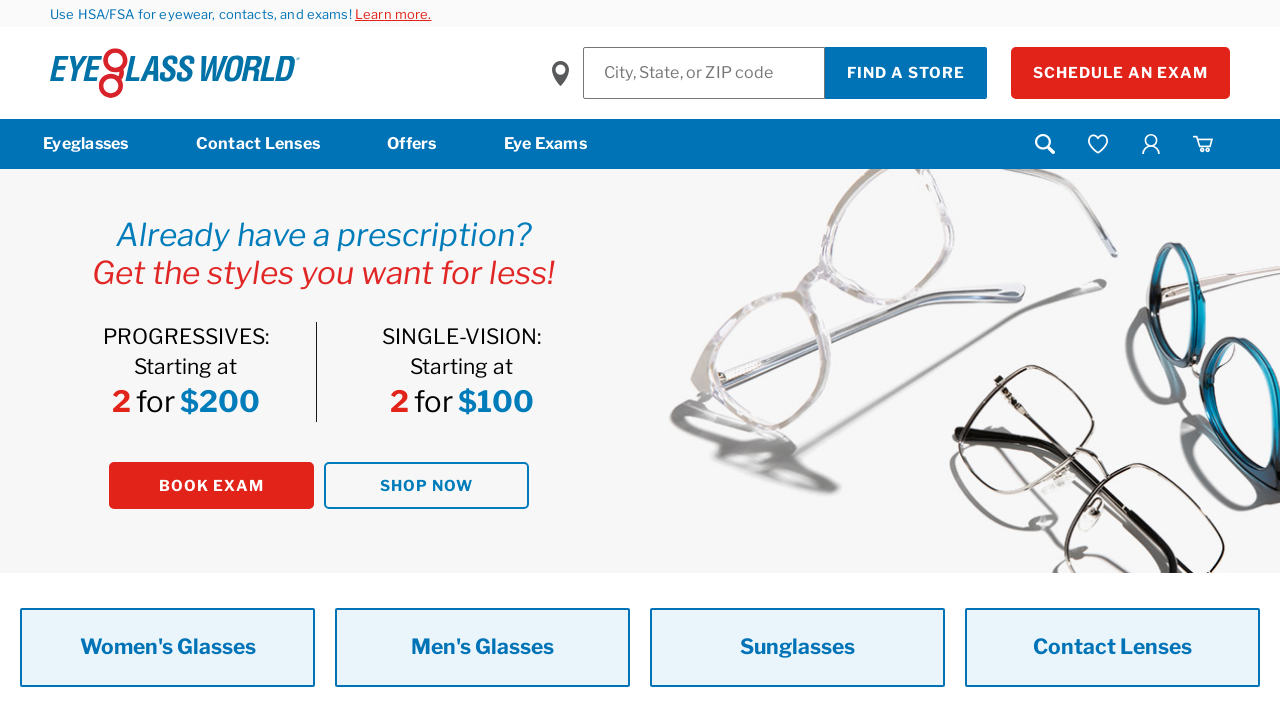